Tests simple JavaScript alert by clicking a button to trigger the alert, verifying the alert text, and accepting it

Starting URL: https://training-support.net/webelements/alerts

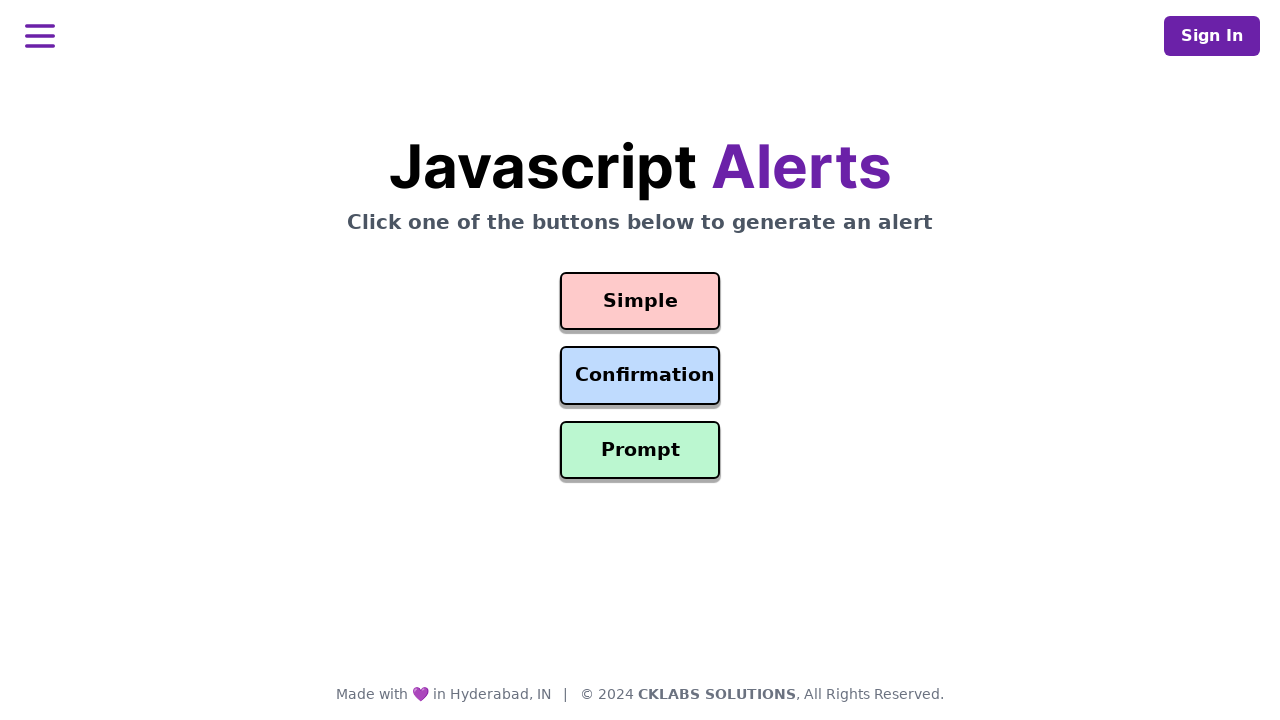

Clicked button to trigger simple alert at (640, 301) on #simple
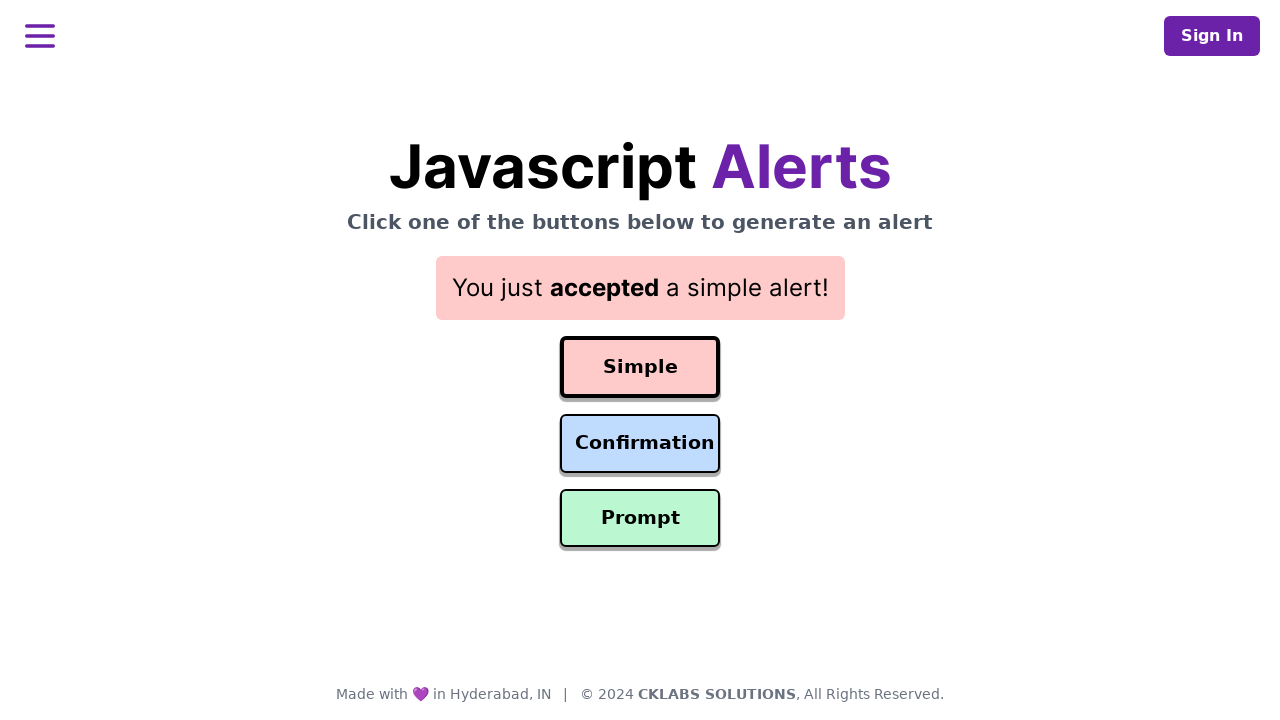

Set up dialog handler to accept alert
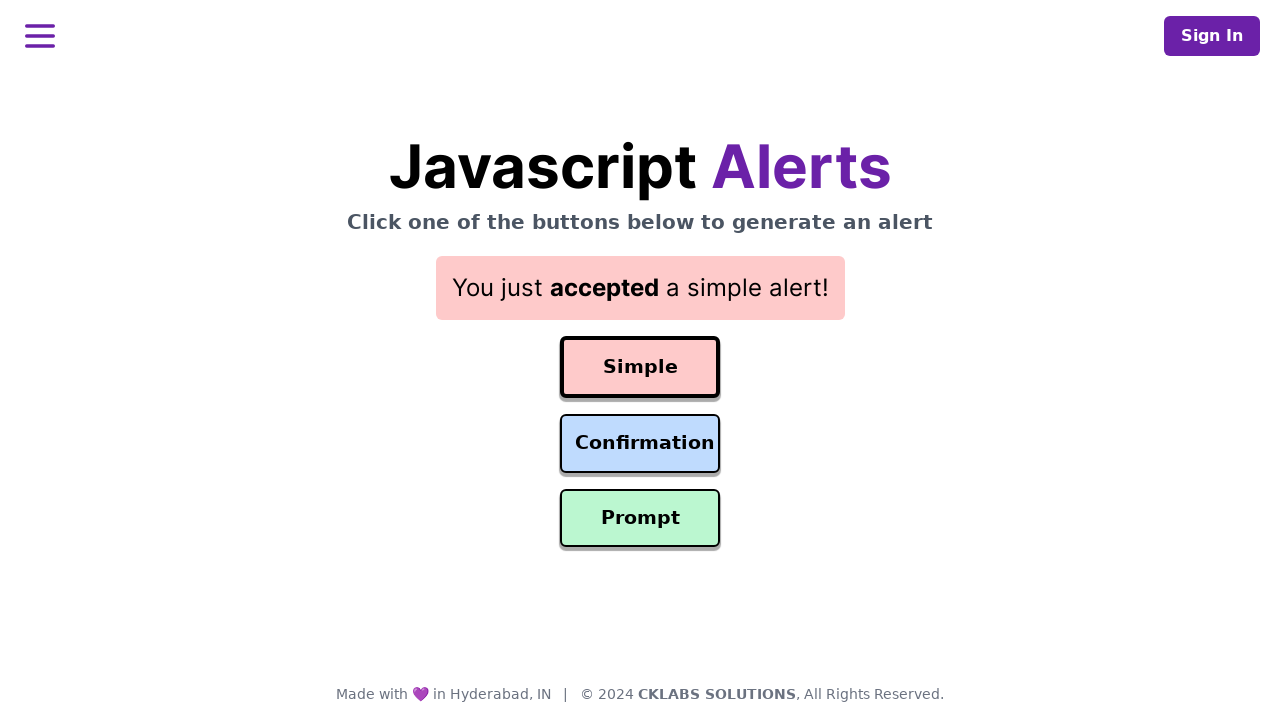

Waited for UI updates after alert was accepted
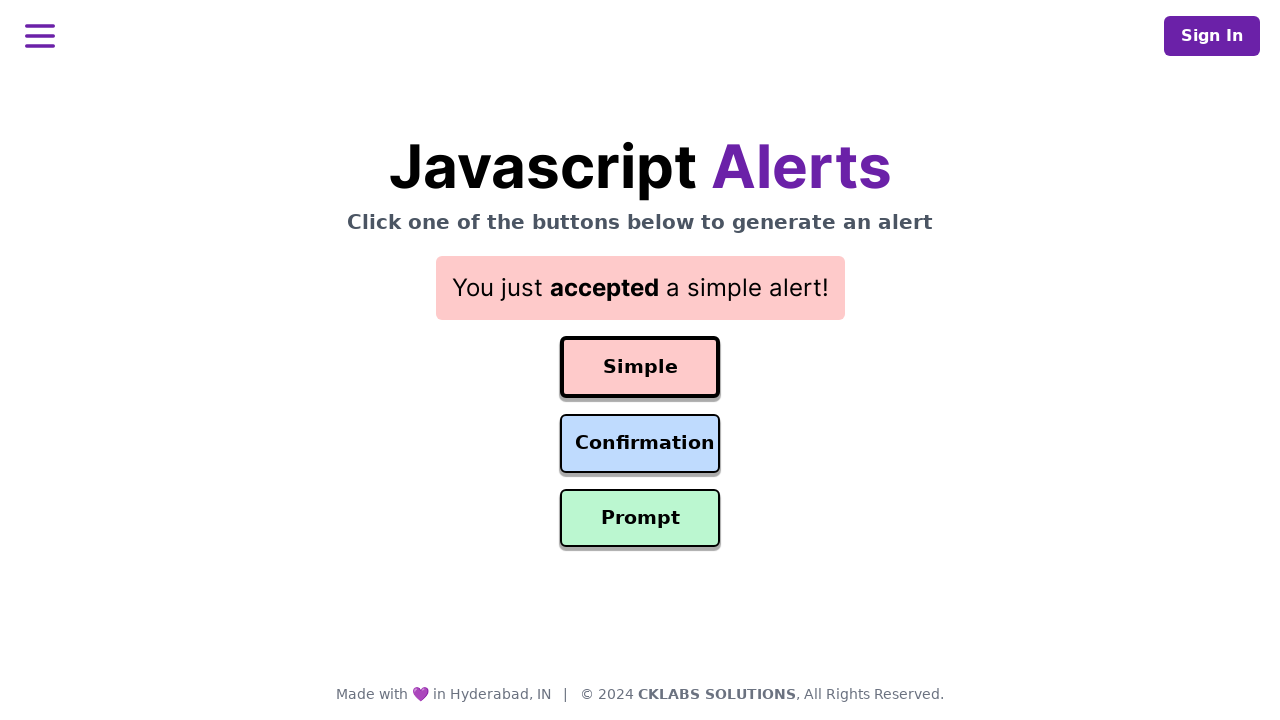

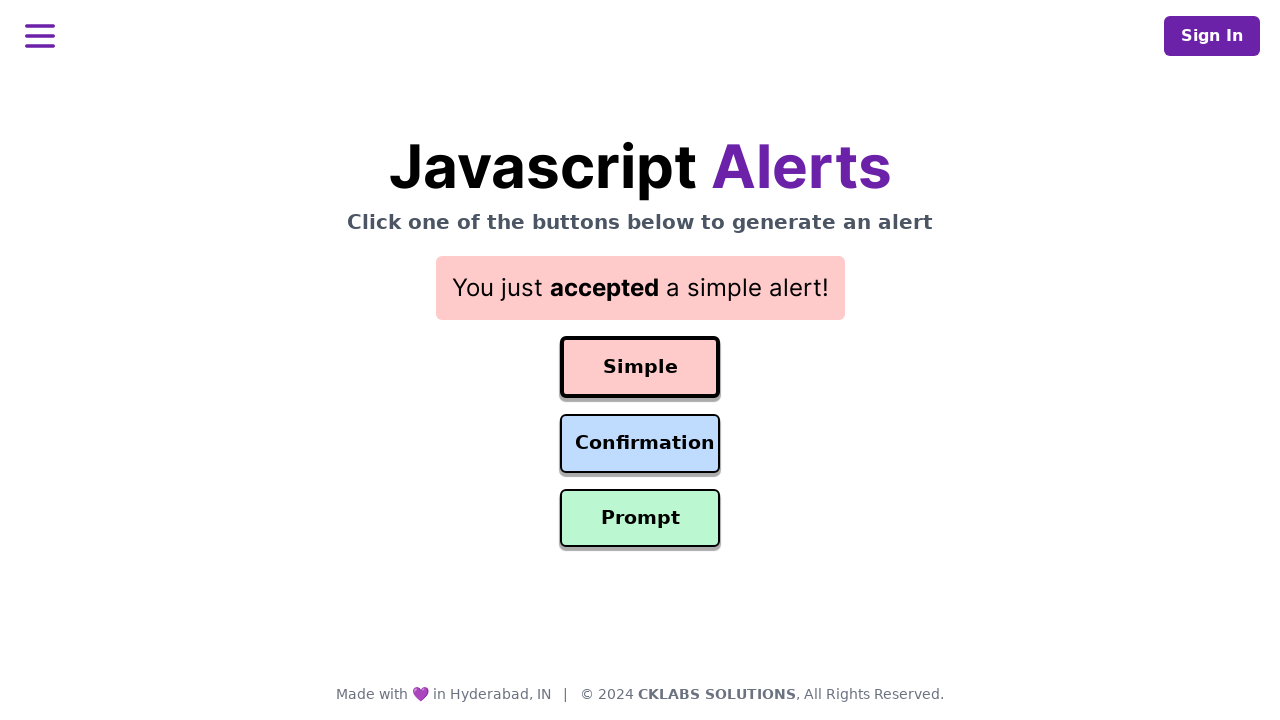